Tests drag and drop functionality by attempting to drag an element from column A to a target location on the drag and drop demo page

Starting URL: https://the-internet.herokuapp.com/drag_and_drop

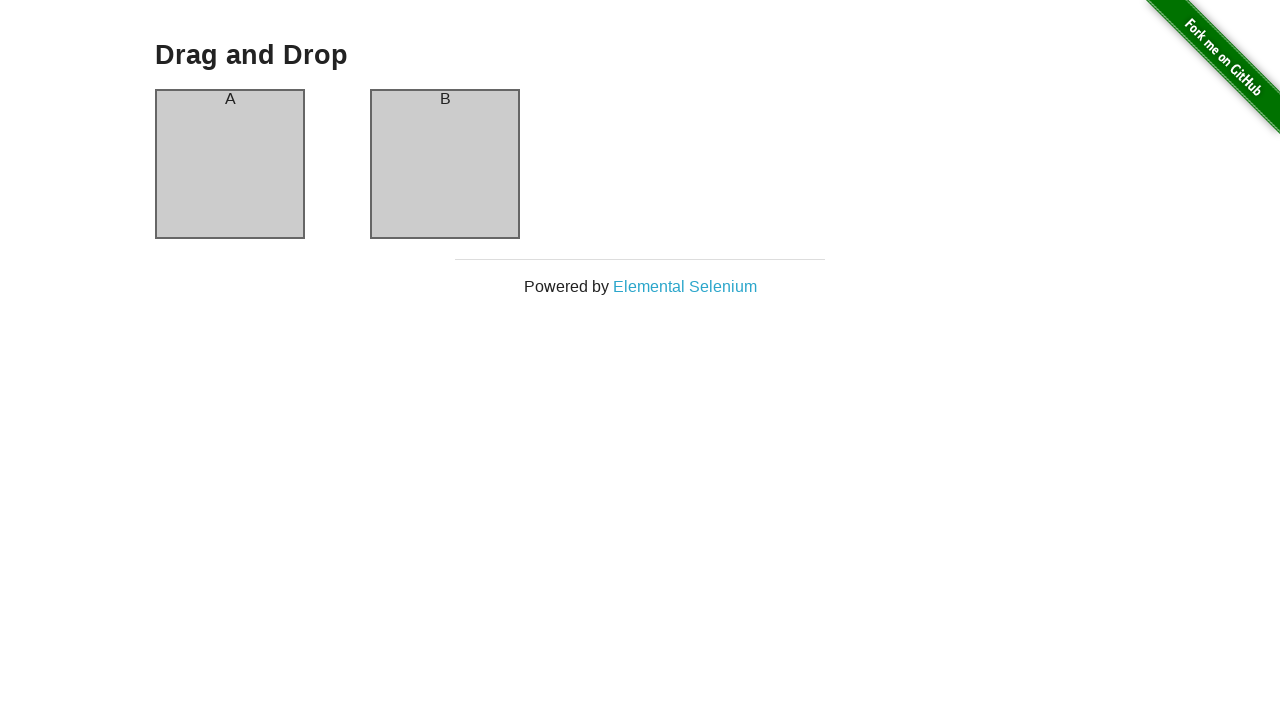

Waited for column A element to be visible
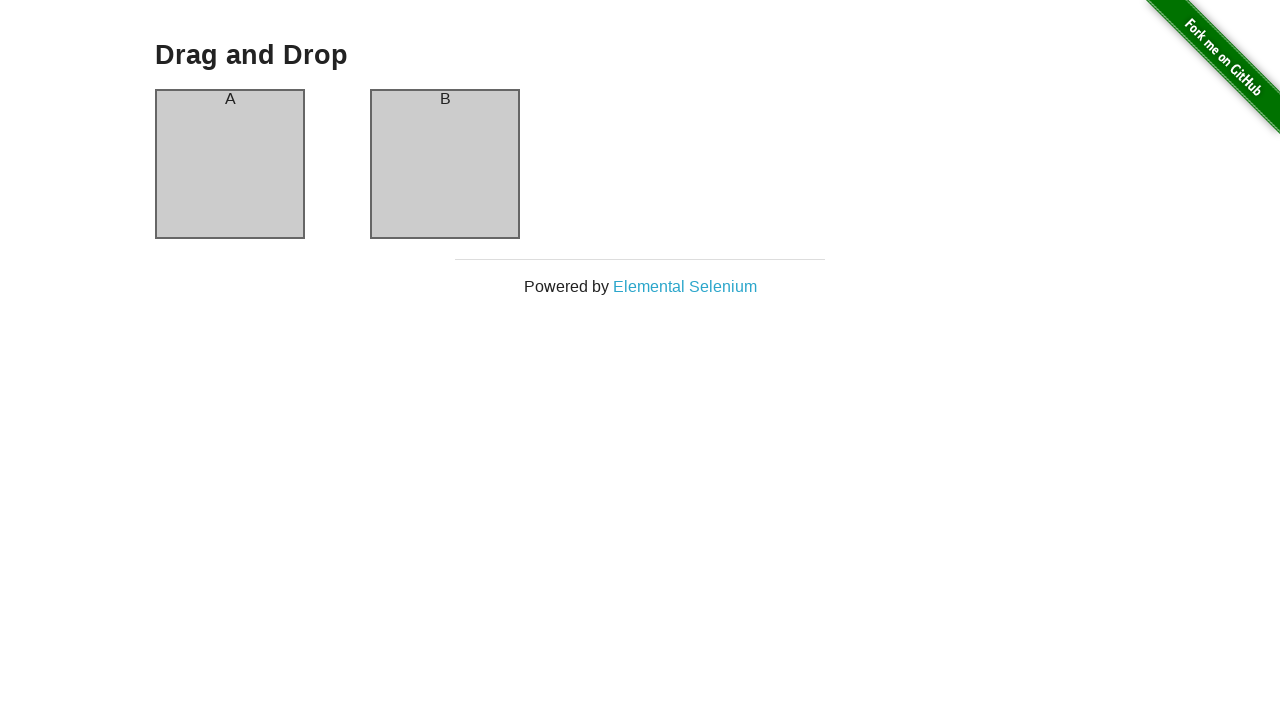

Waited for column B element to be visible
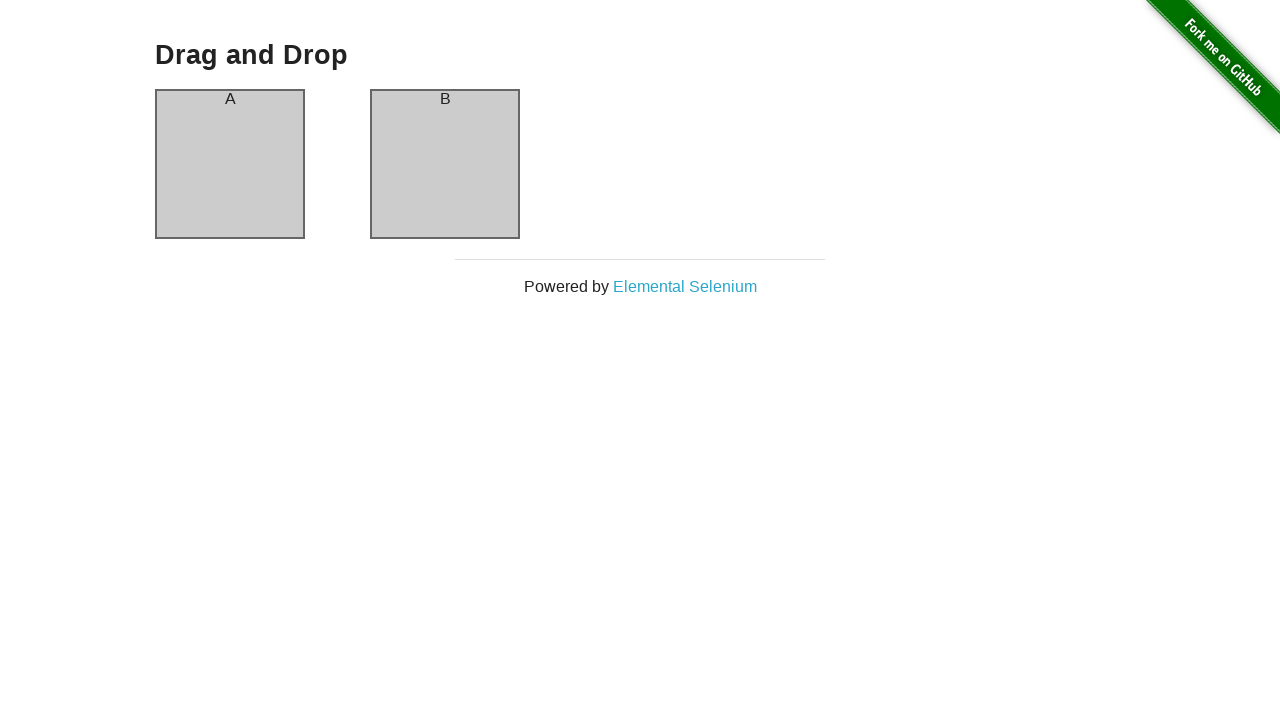

Located column A element as drag source
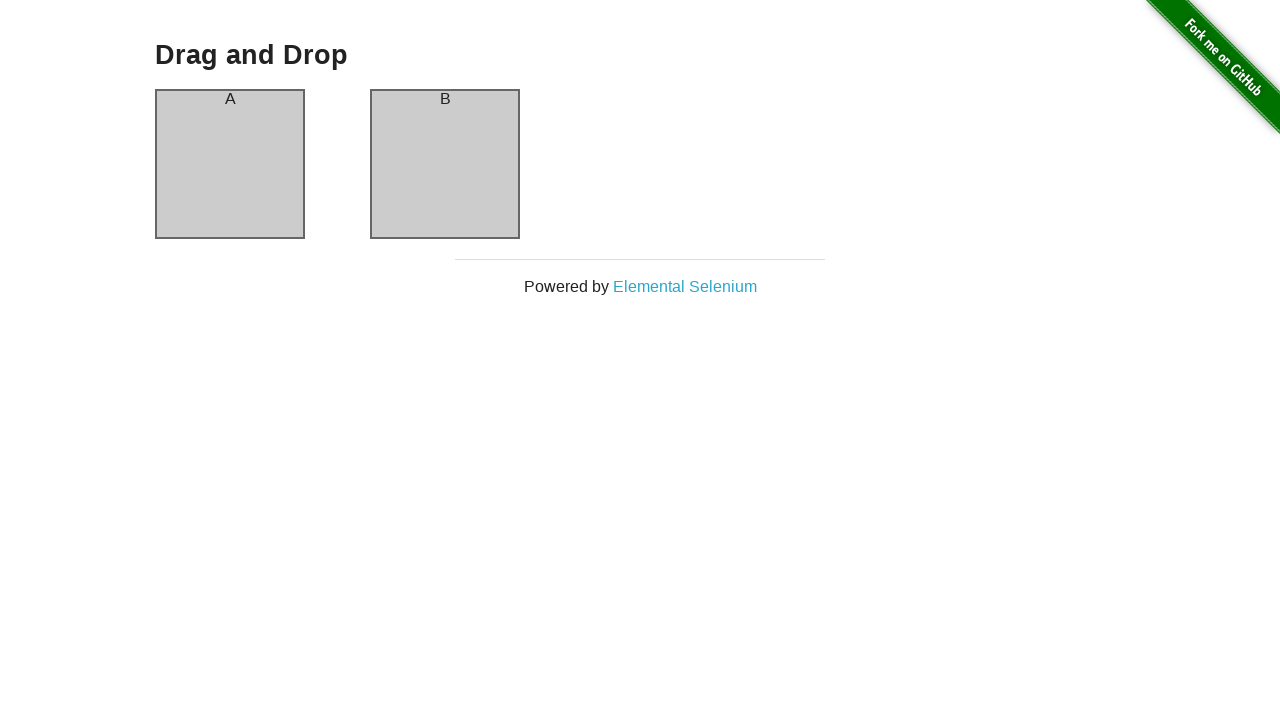

Located column B element as drag target
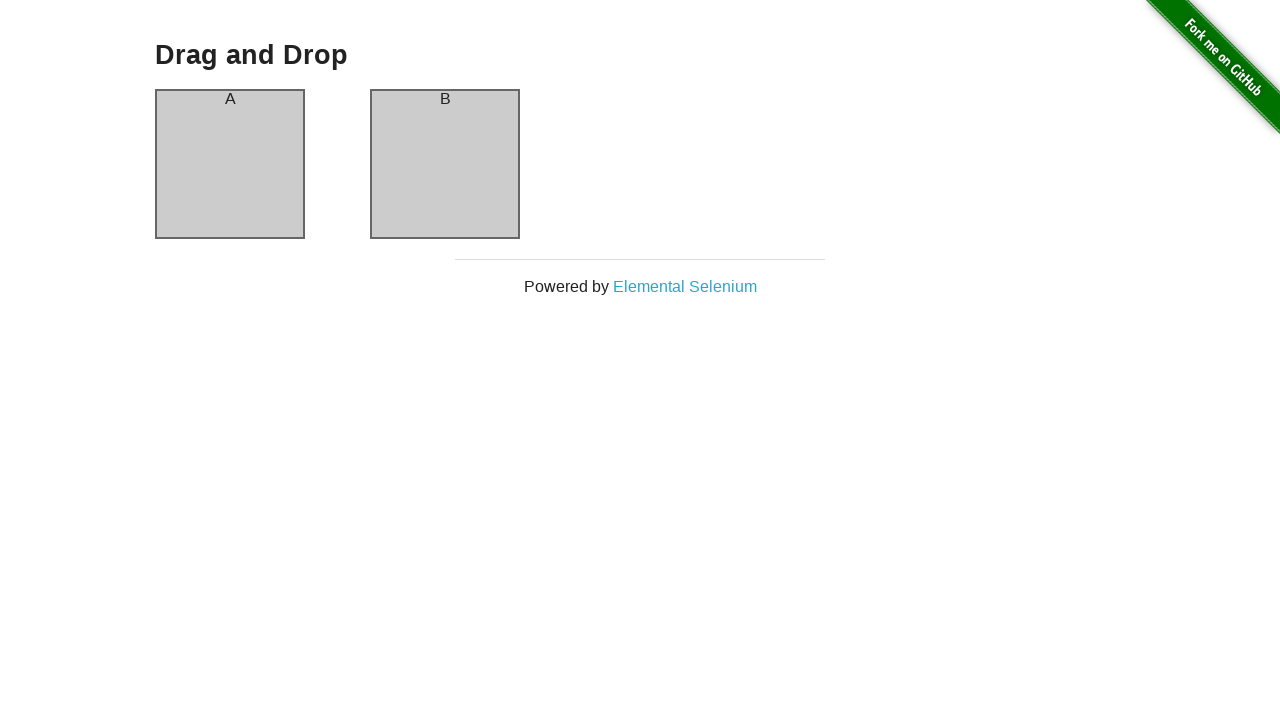

Dragged column A element to column B at (445, 164)
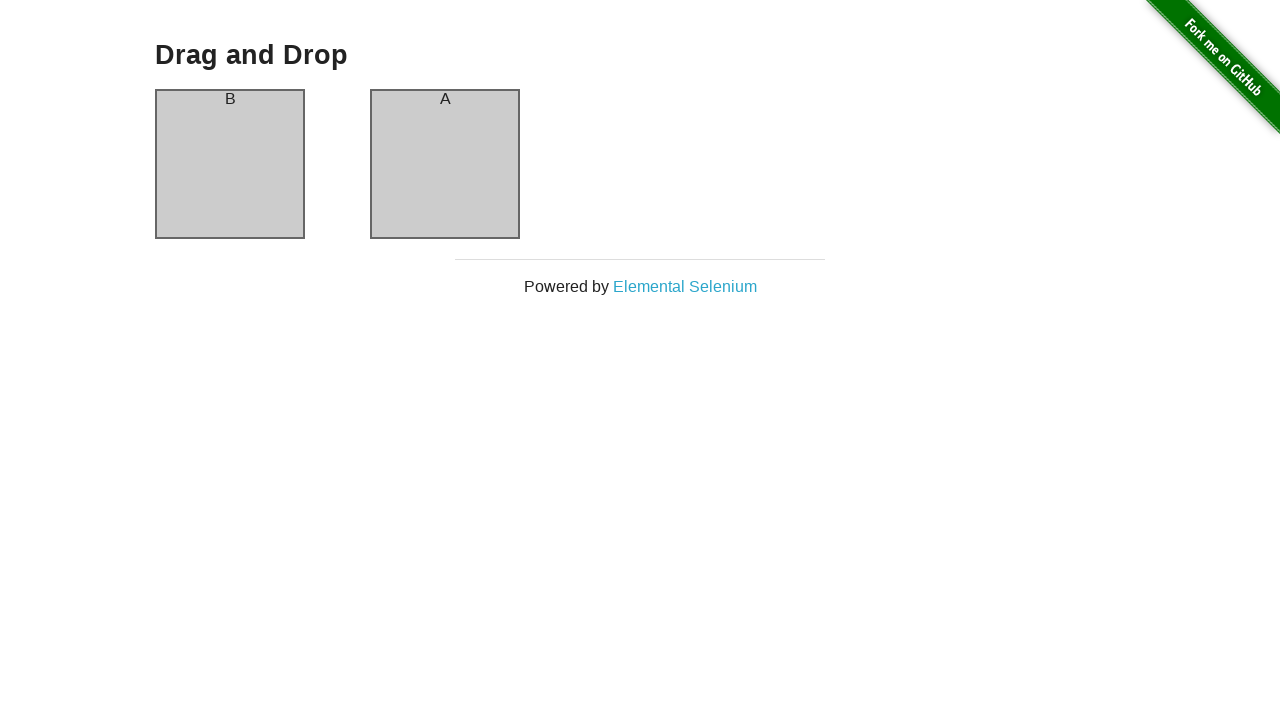

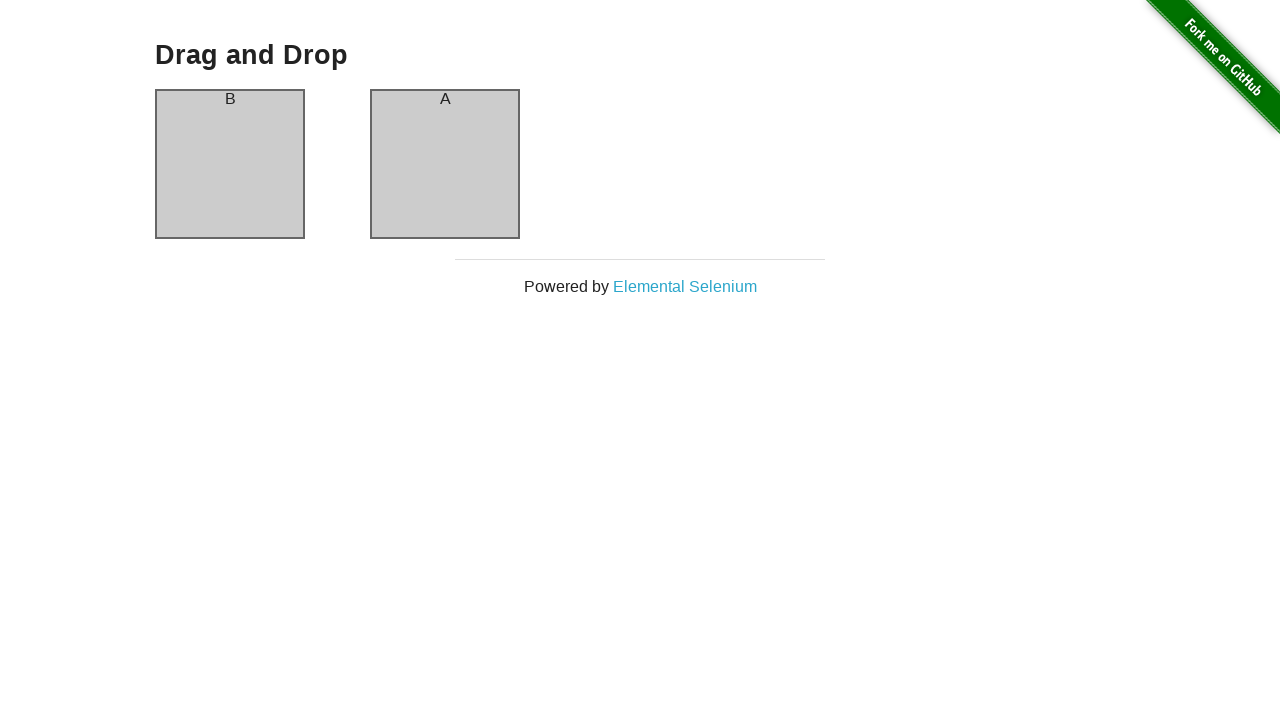